Tests filtering to display active items by clicking the Active link after completing an item.

Starting URL: https://demo.playwright.dev/todomvc

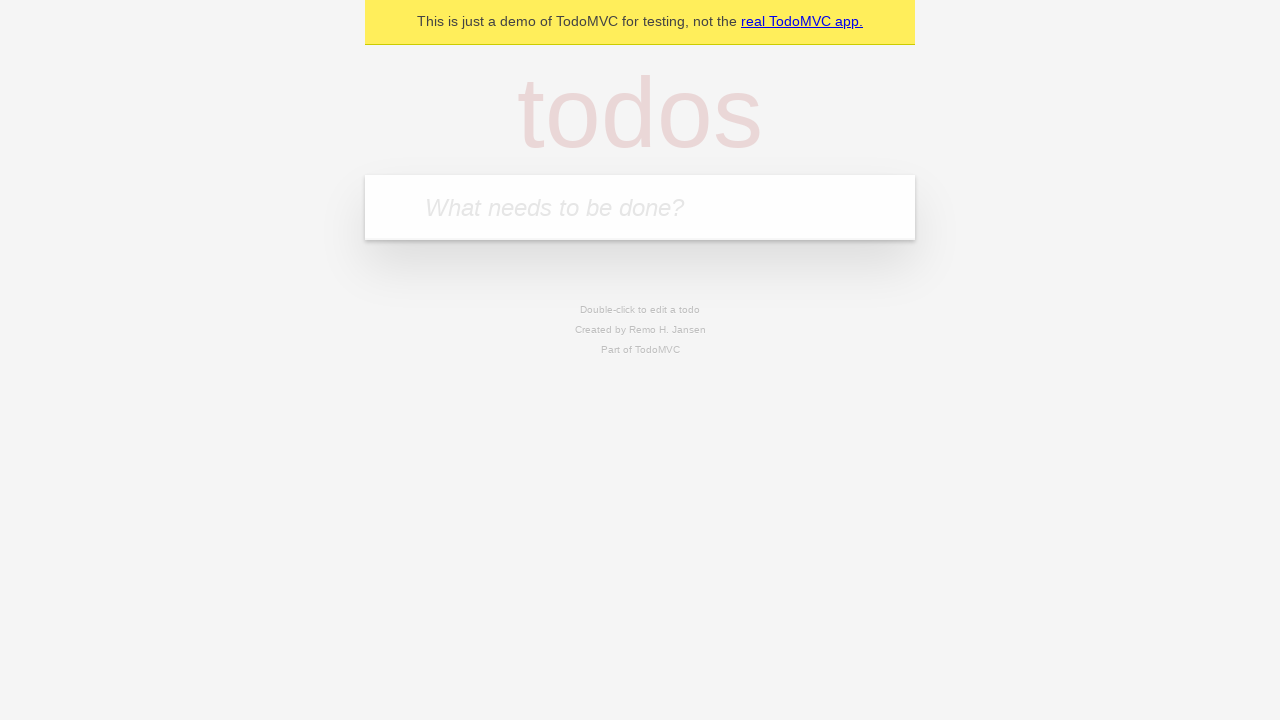

Filled todo input with 'buy some cheese' on internal:attr=[placeholder="What needs to be done?"i]
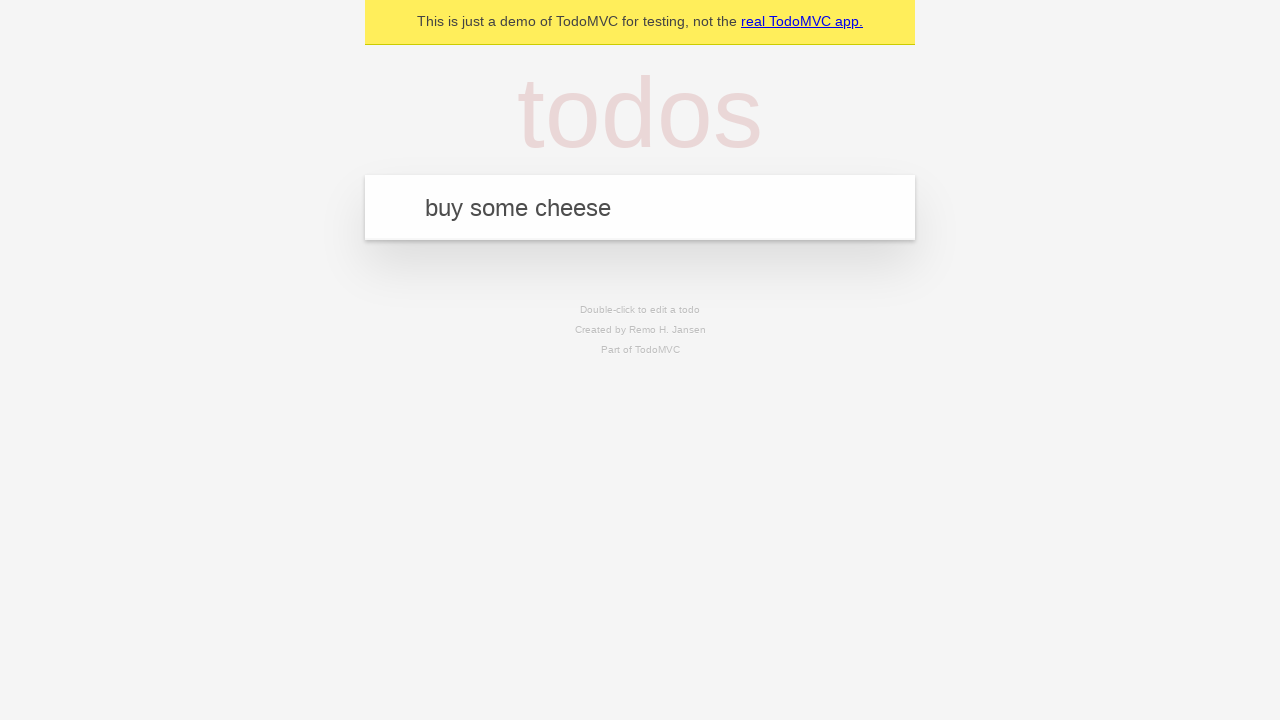

Pressed Enter to add first todo item on internal:attr=[placeholder="What needs to be done?"i]
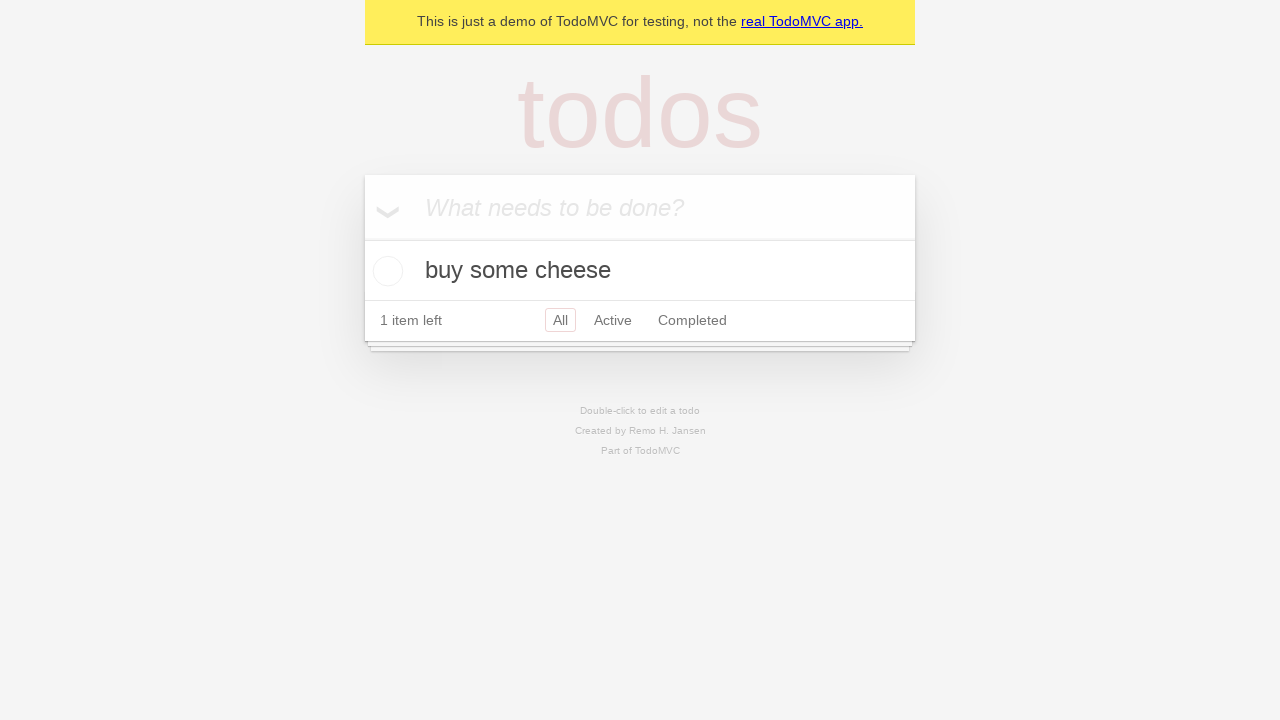

Filled todo input with 'feed the cat' on internal:attr=[placeholder="What needs to be done?"i]
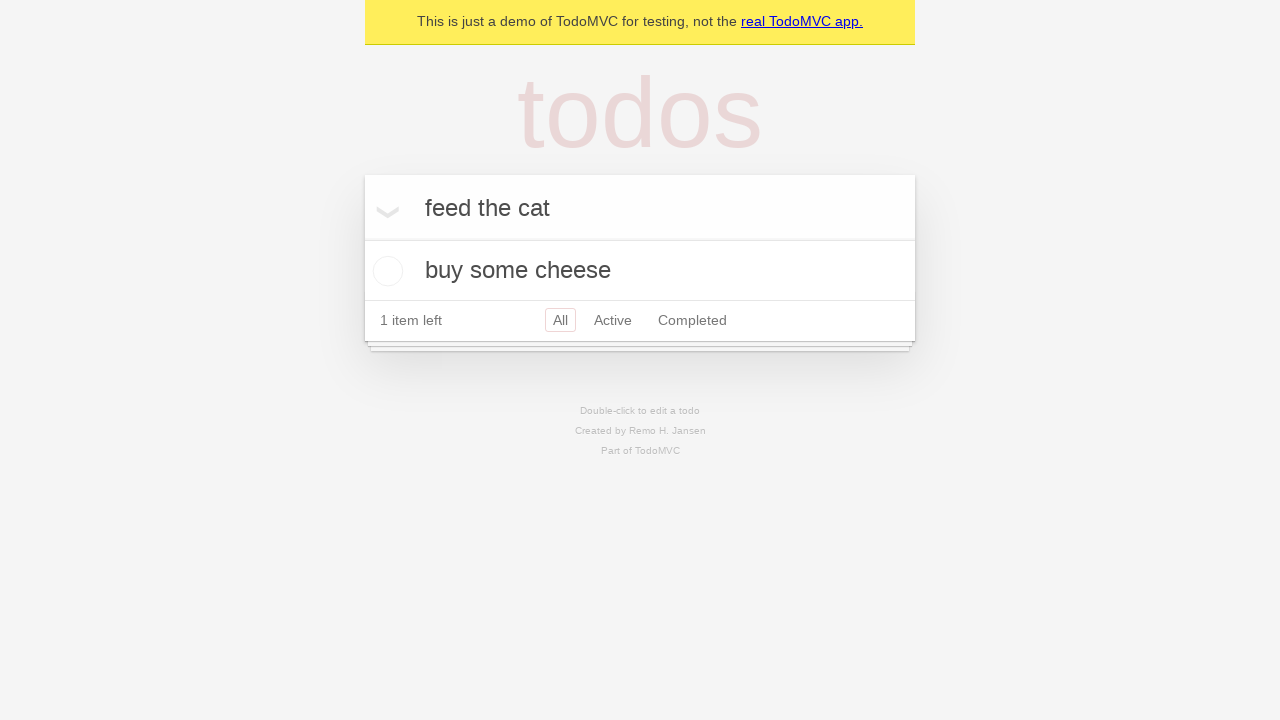

Pressed Enter to add second todo item on internal:attr=[placeholder="What needs to be done?"i]
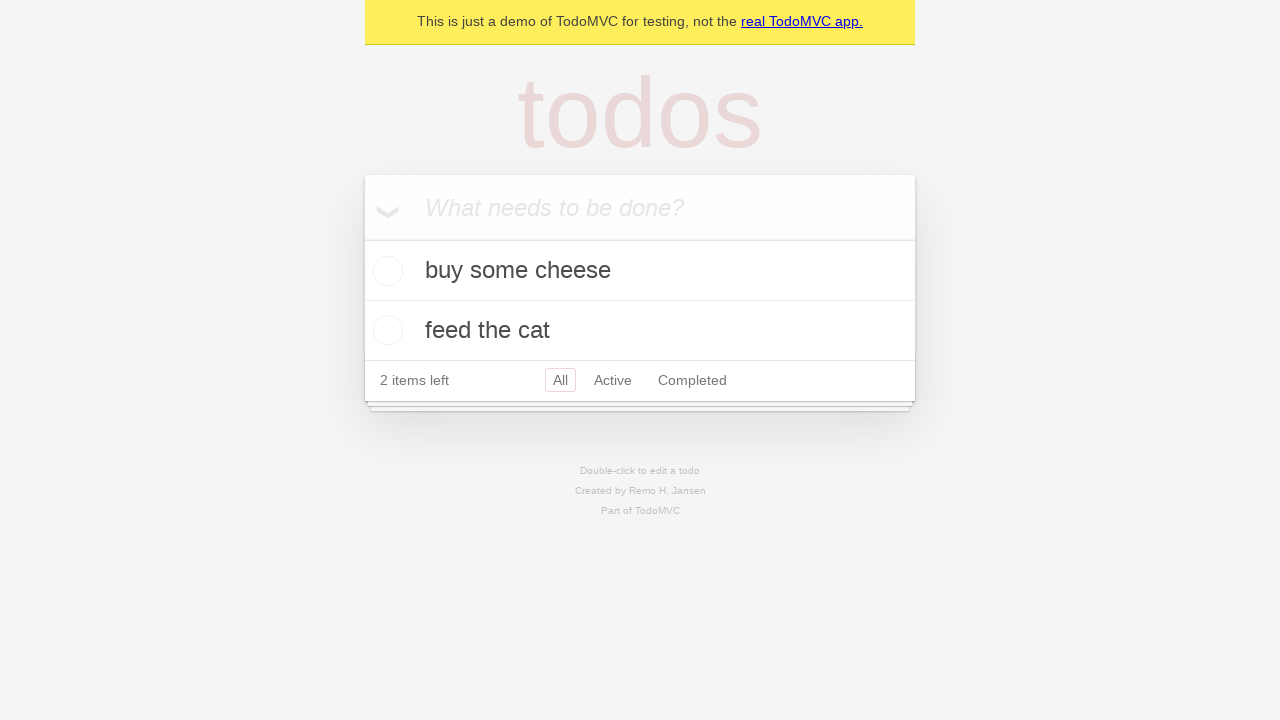

Filled todo input with 'book a doctors appointment' on internal:attr=[placeholder="What needs to be done?"i]
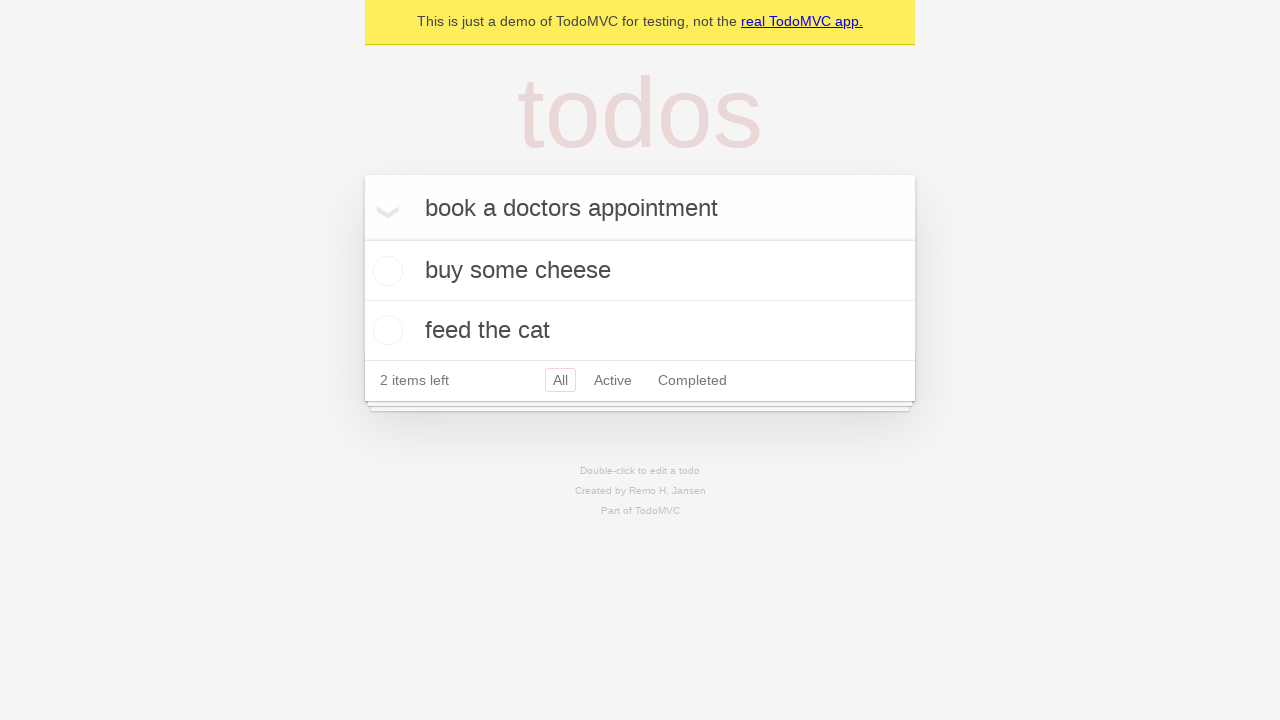

Pressed Enter to add third todo item on internal:attr=[placeholder="What needs to be done?"i]
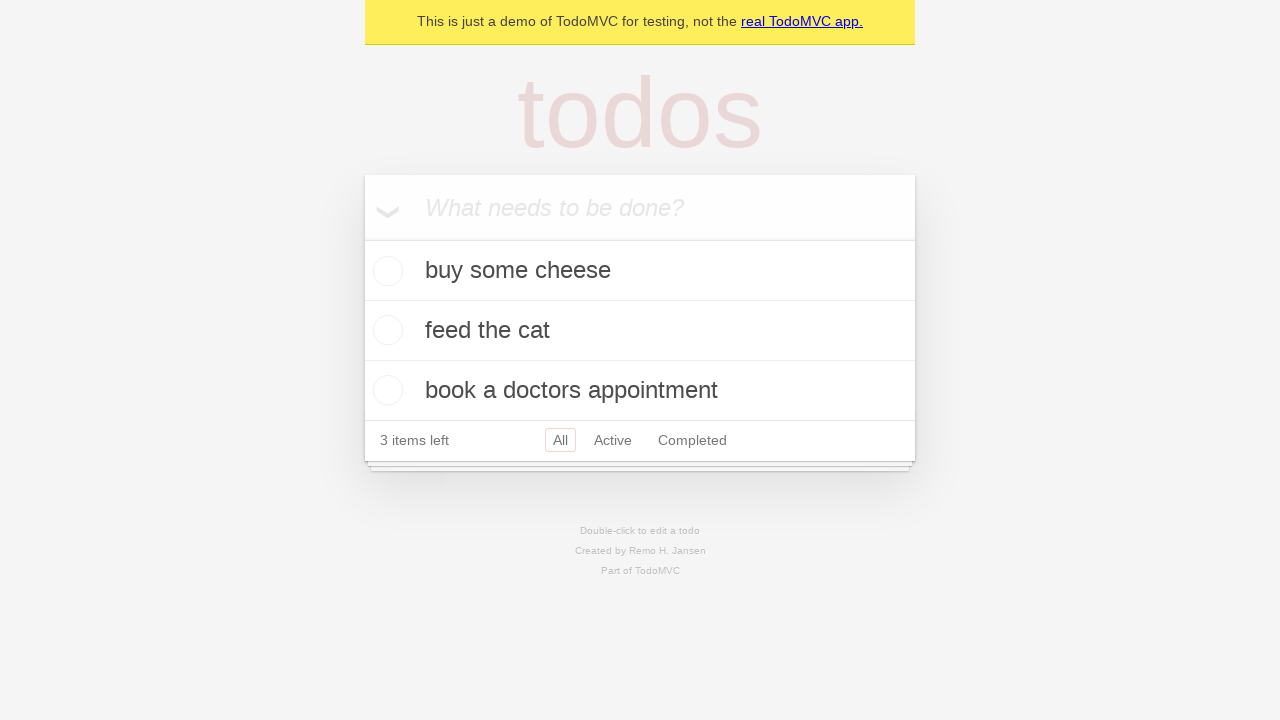

Waited for all three todo items to load
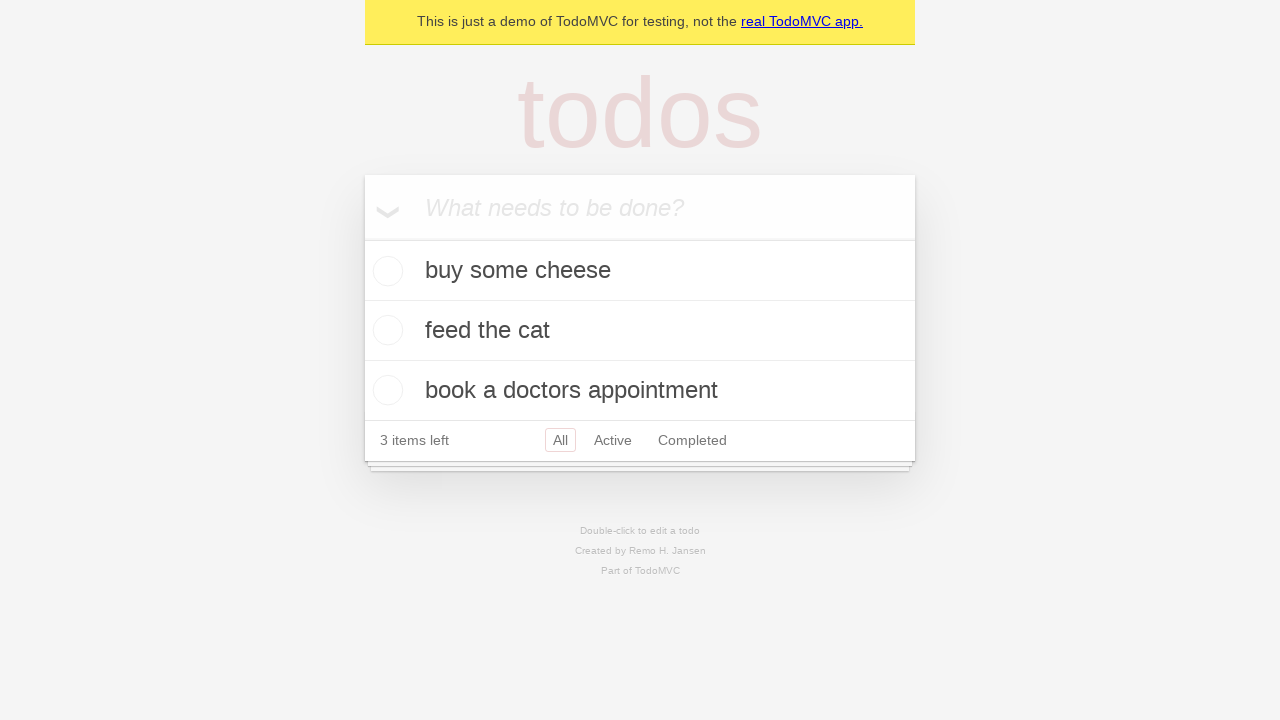

Checked the second todo item 'feed the cat' at (385, 330) on internal:testid=[data-testid="todo-item"s] >> nth=1 >> internal:role=checkbox
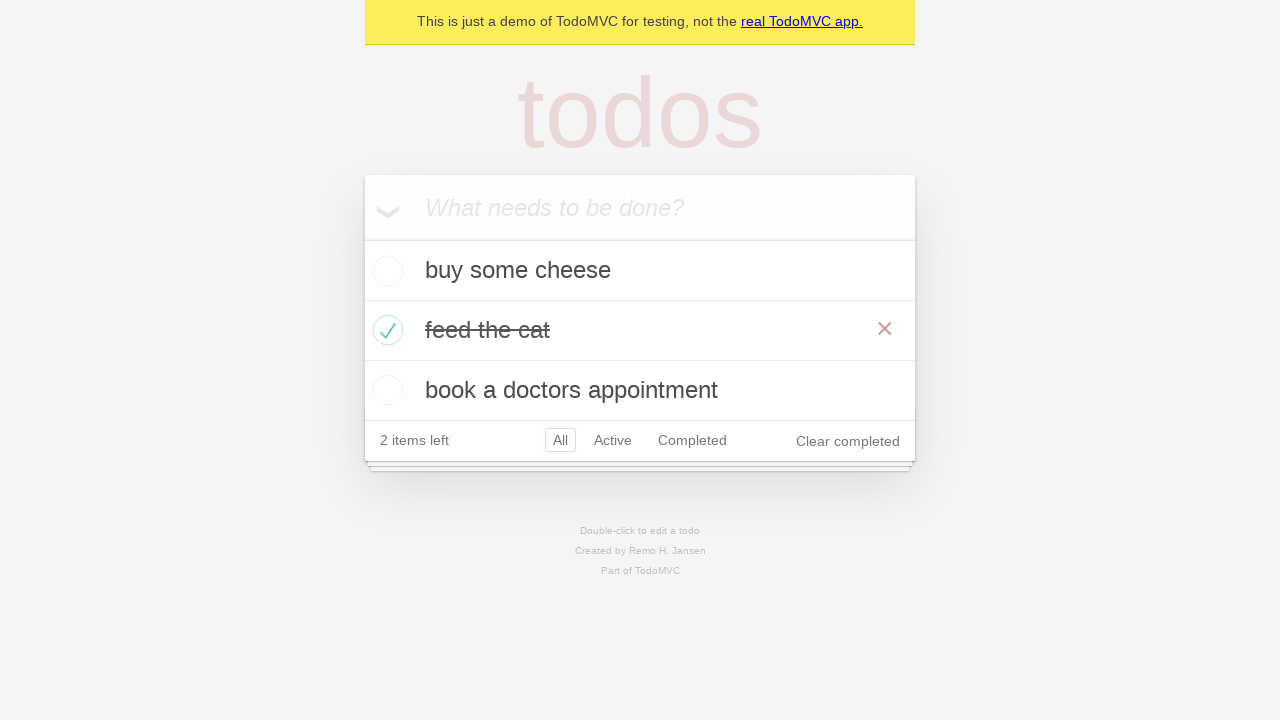

Clicked the Active filter link to display only active items at (613, 440) on internal:role=link[name="Active"i]
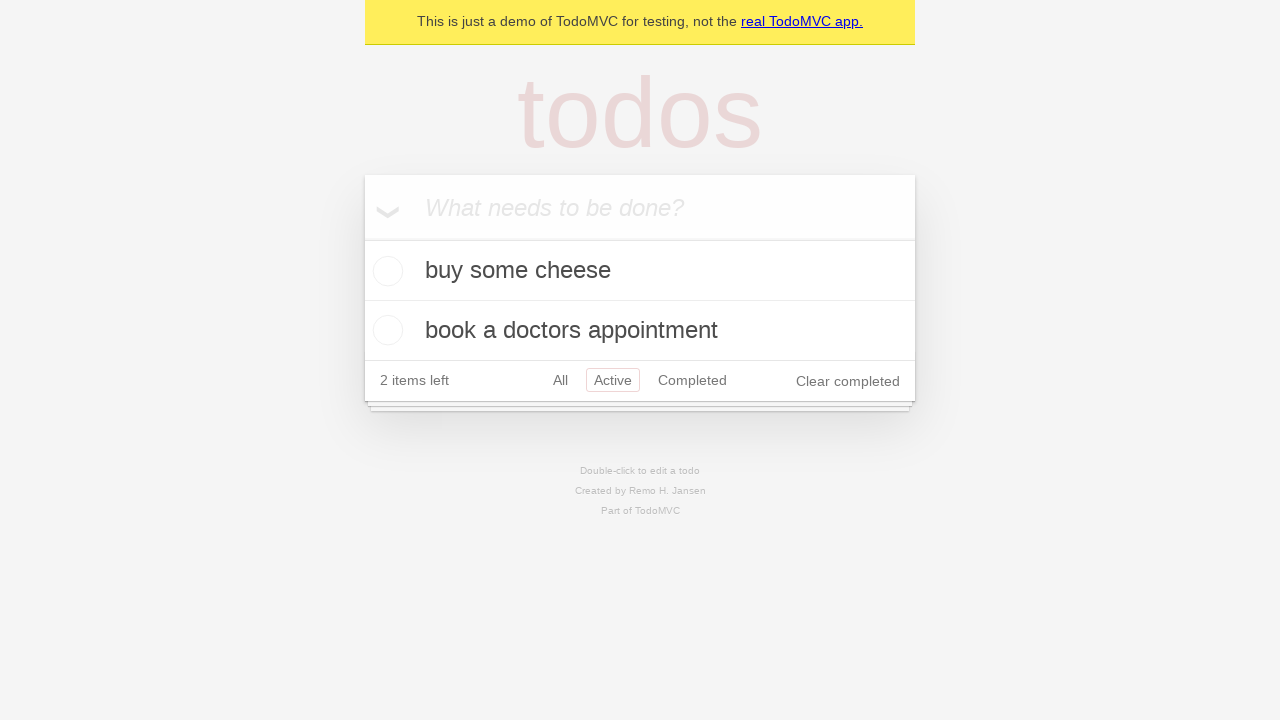

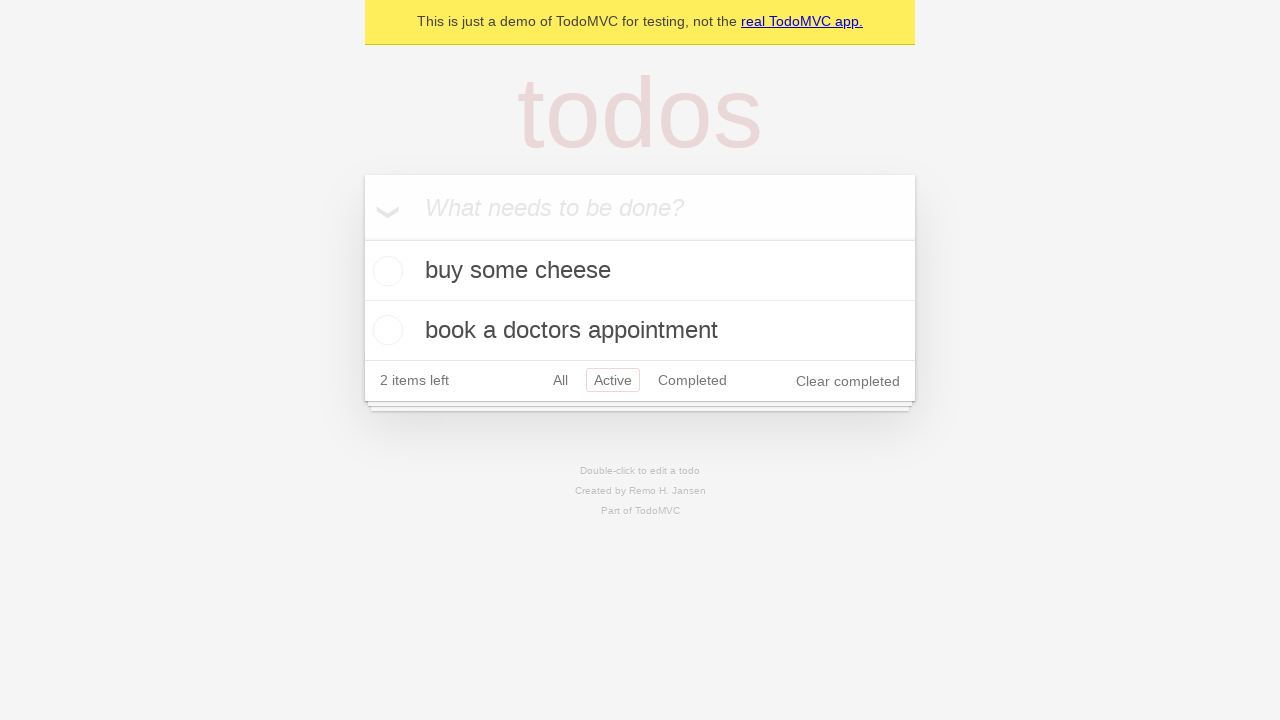